Tests file download functionality with cleanup, clicking on a download link and verifying the file exists

Starting URL: https://testcenter.techproeducation.com/index.php?page=file-download

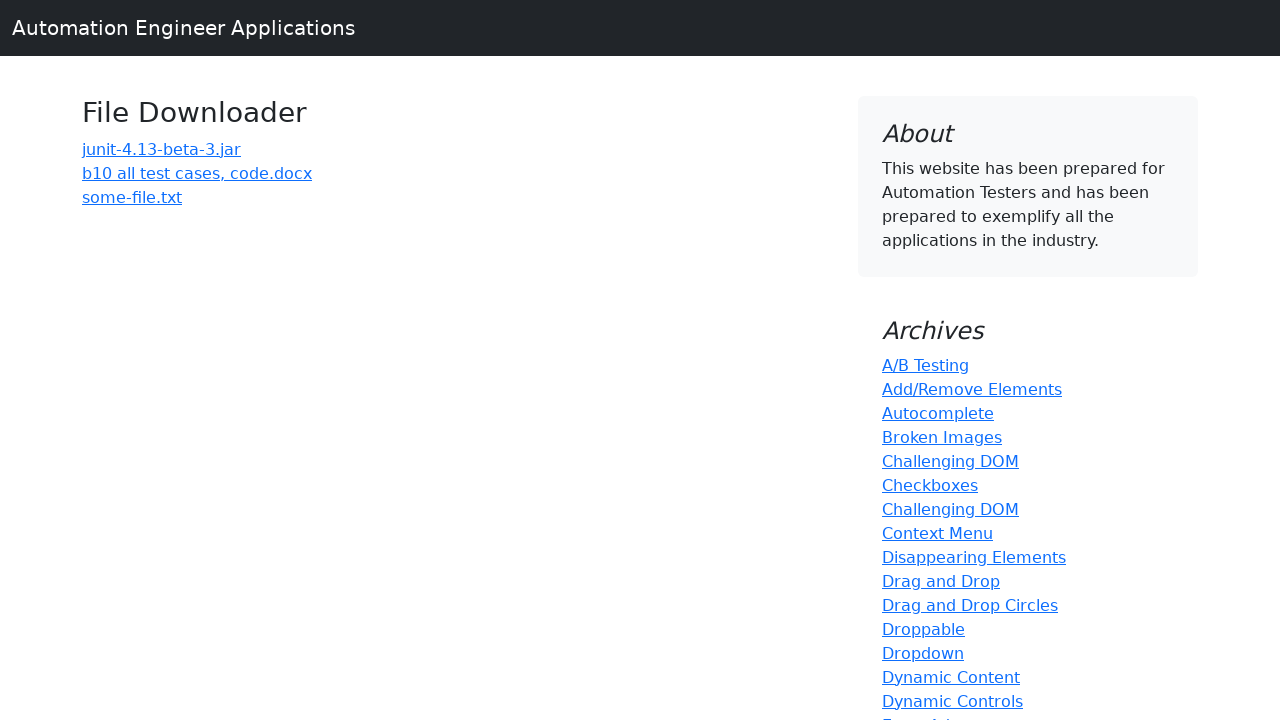

Clicked on file download link 'b10 all test cases, code.docx' at (197, 173) on text=b10 all test cases, code.docx
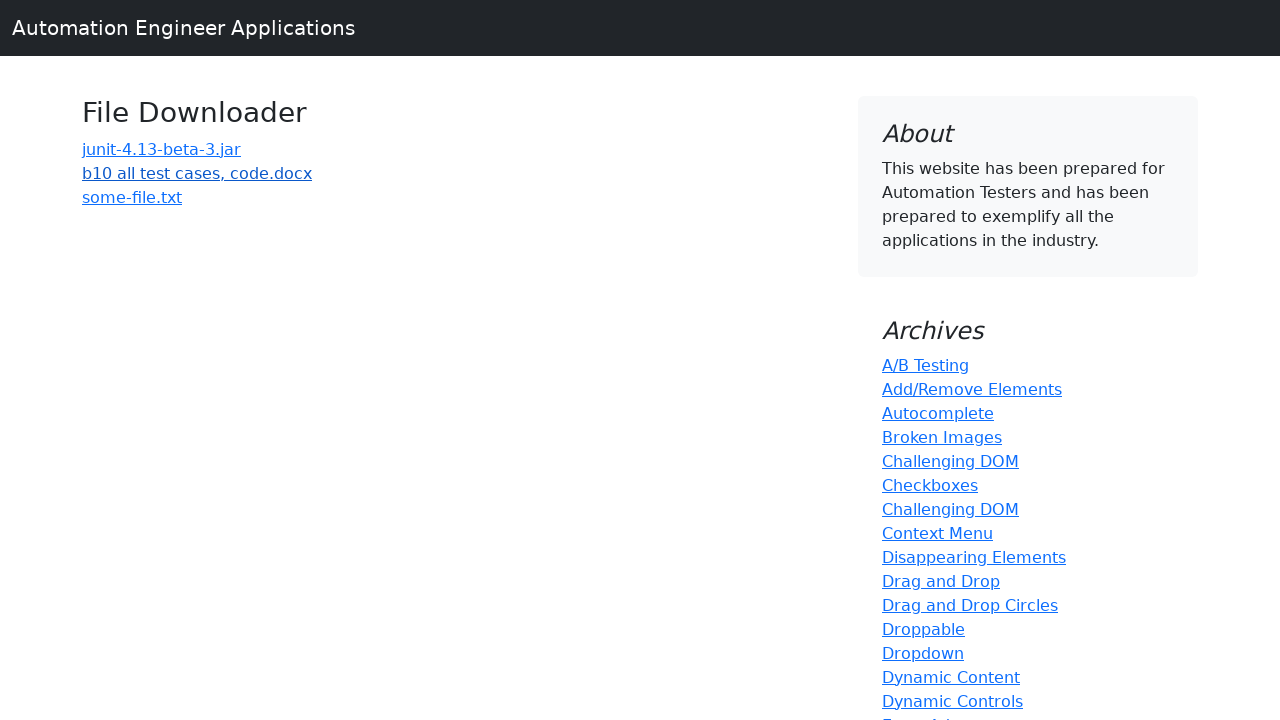

Waited 3 seconds for file download to complete
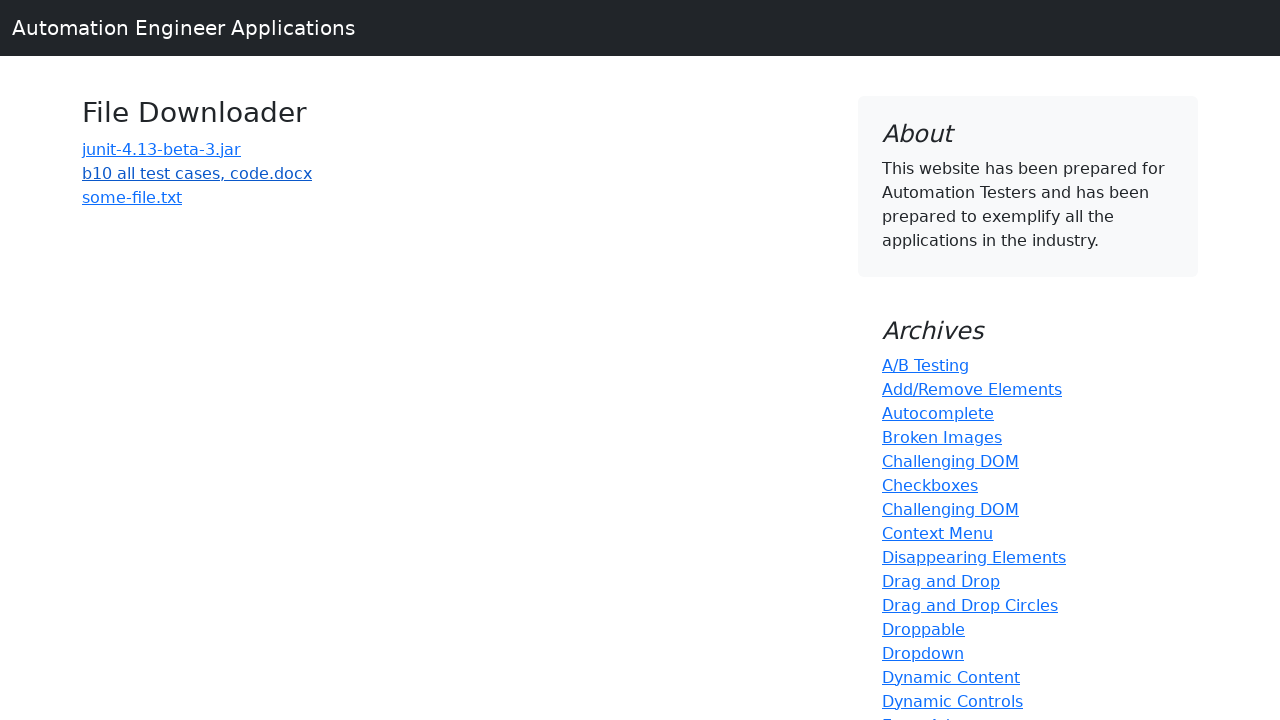

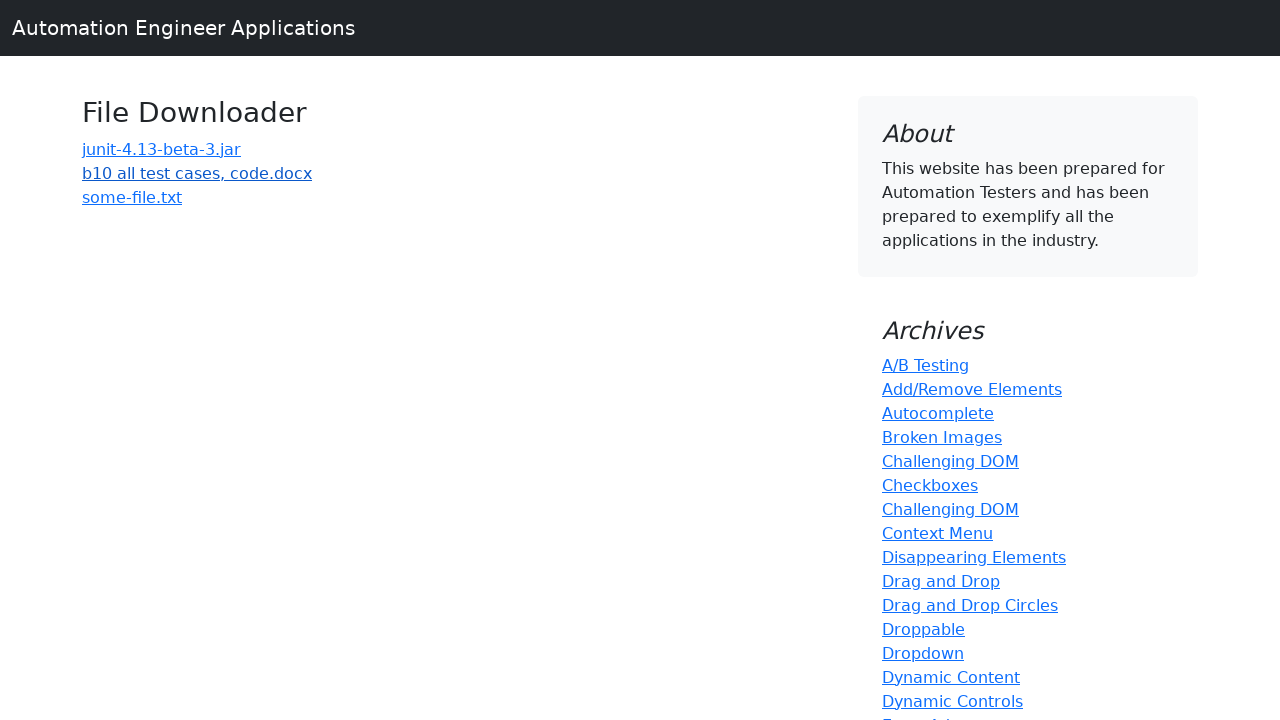